Tests the Python.org search functionality by entering "pycon" as a search query and submitting the form, then verifying results are displayed.

Starting URL: http://www.python.org

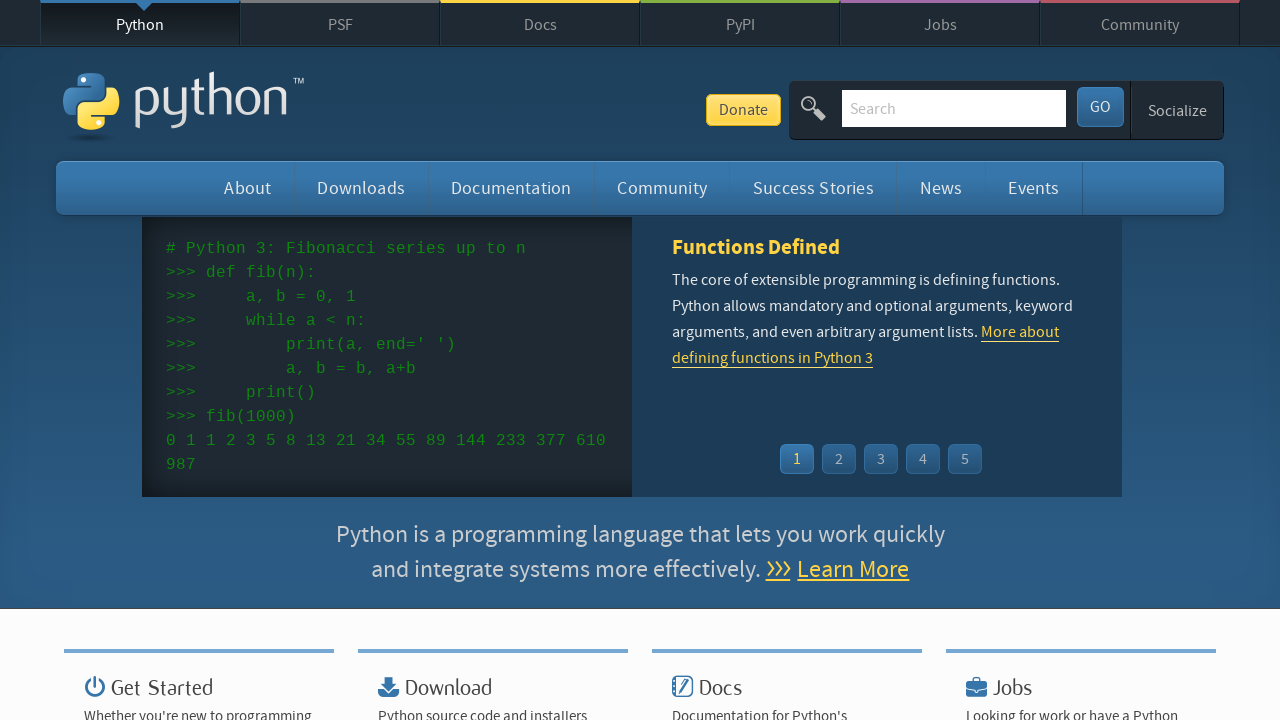

Verified page title contains 'Python'
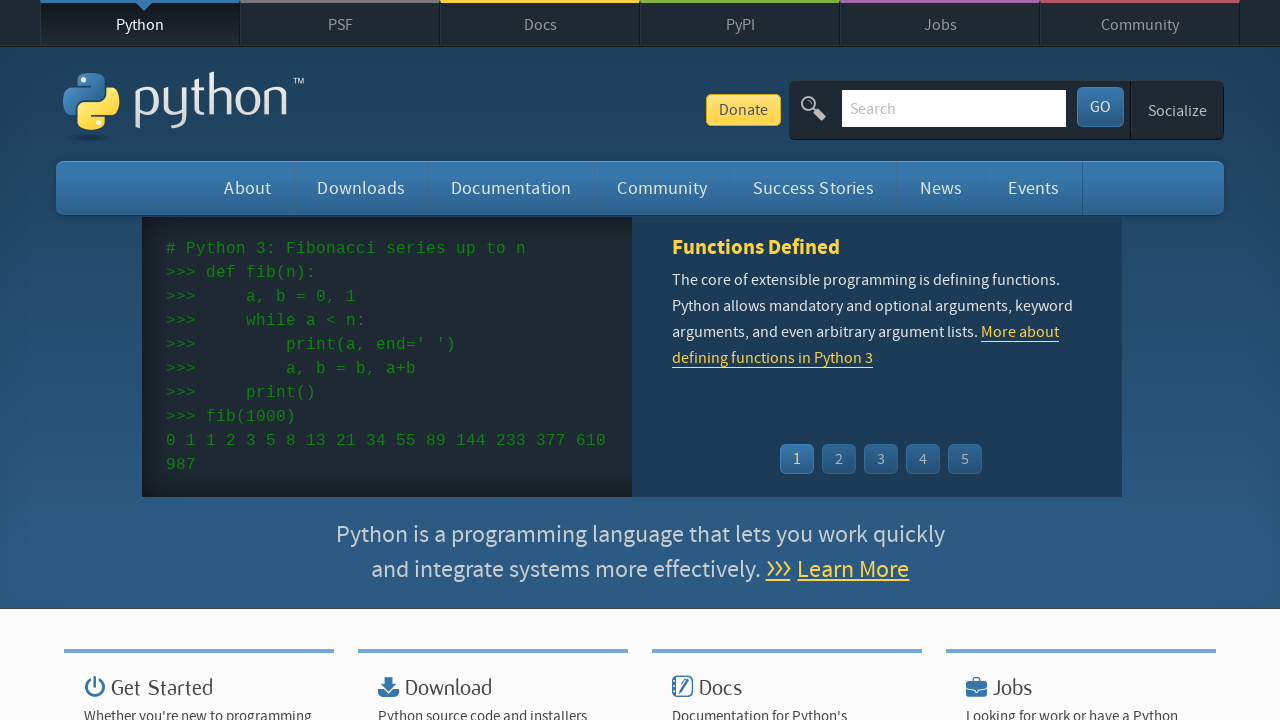

Filled search box with 'pycon' on input[name='q']
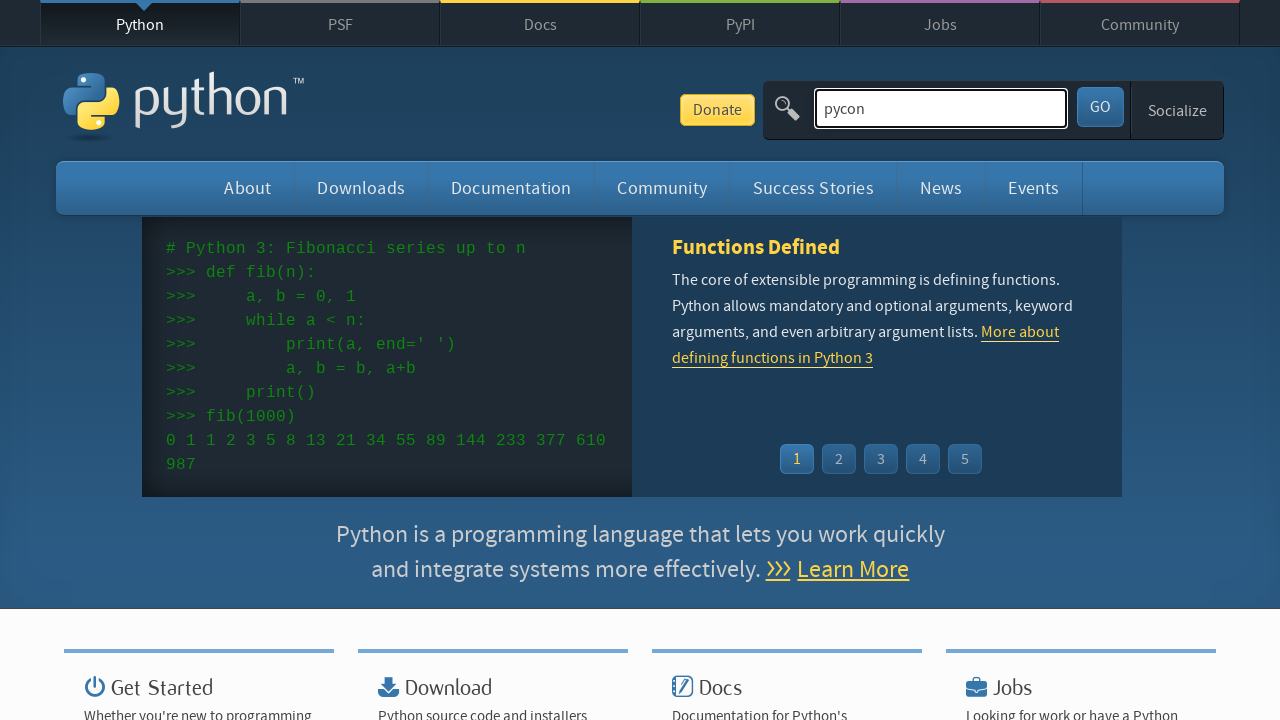

Pressed Enter to submit search query on input[name='q']
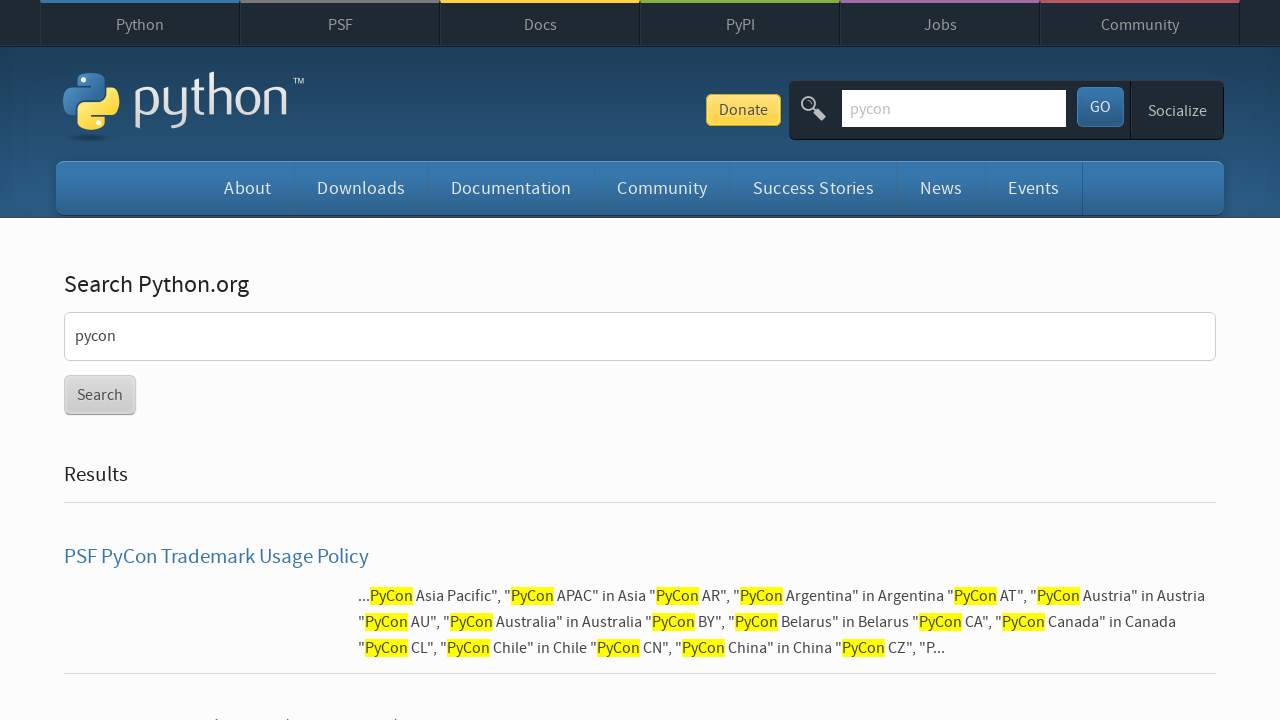

Waited for network idle state after search submission
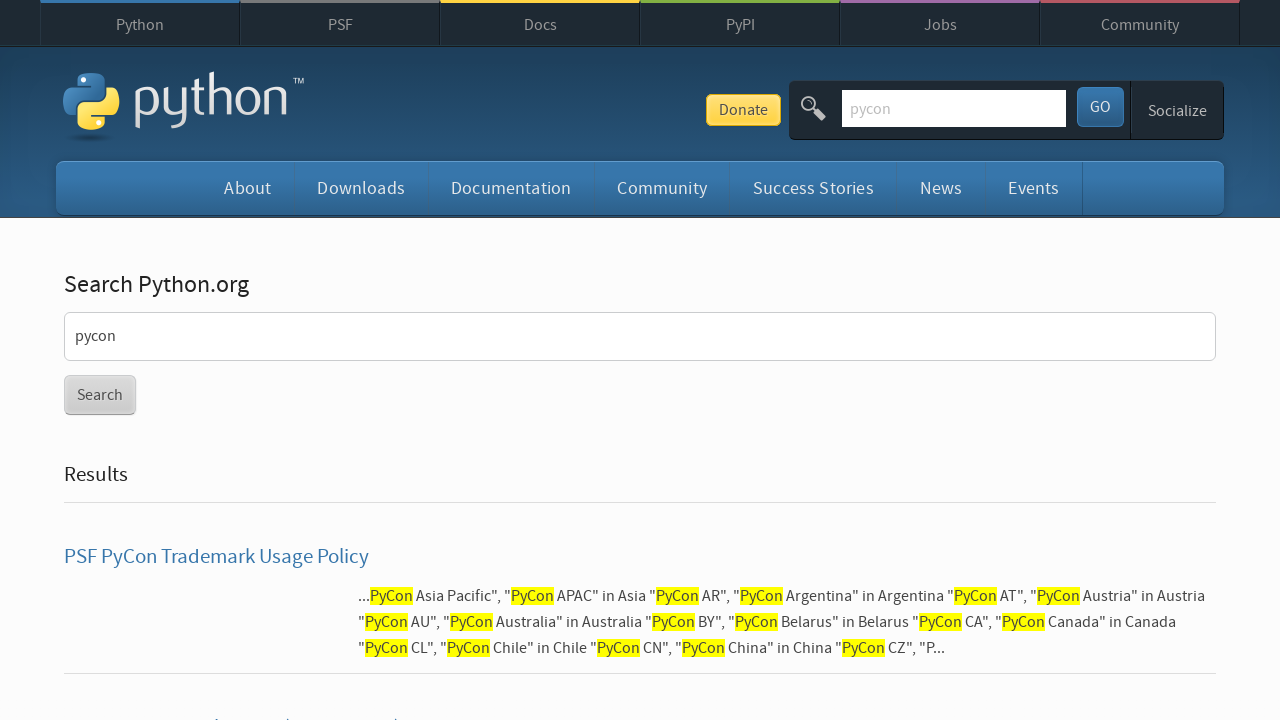

Verified search results are displayed (no 'No results found' message)
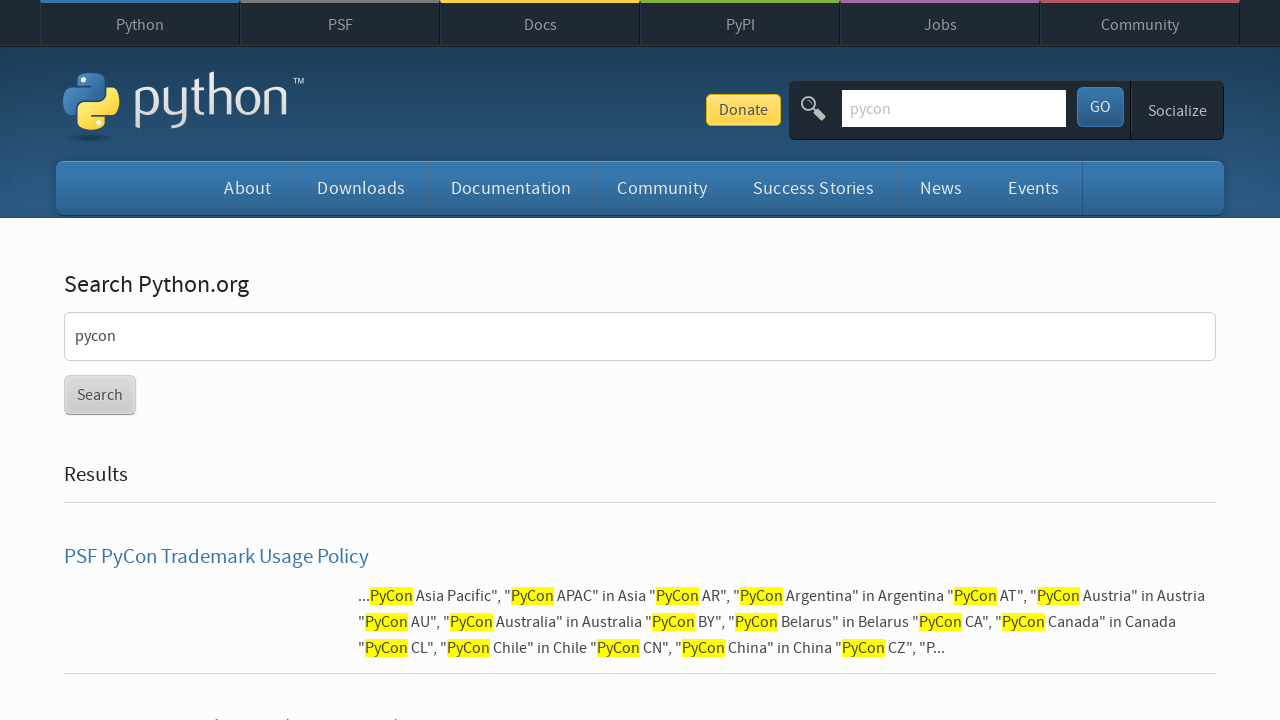

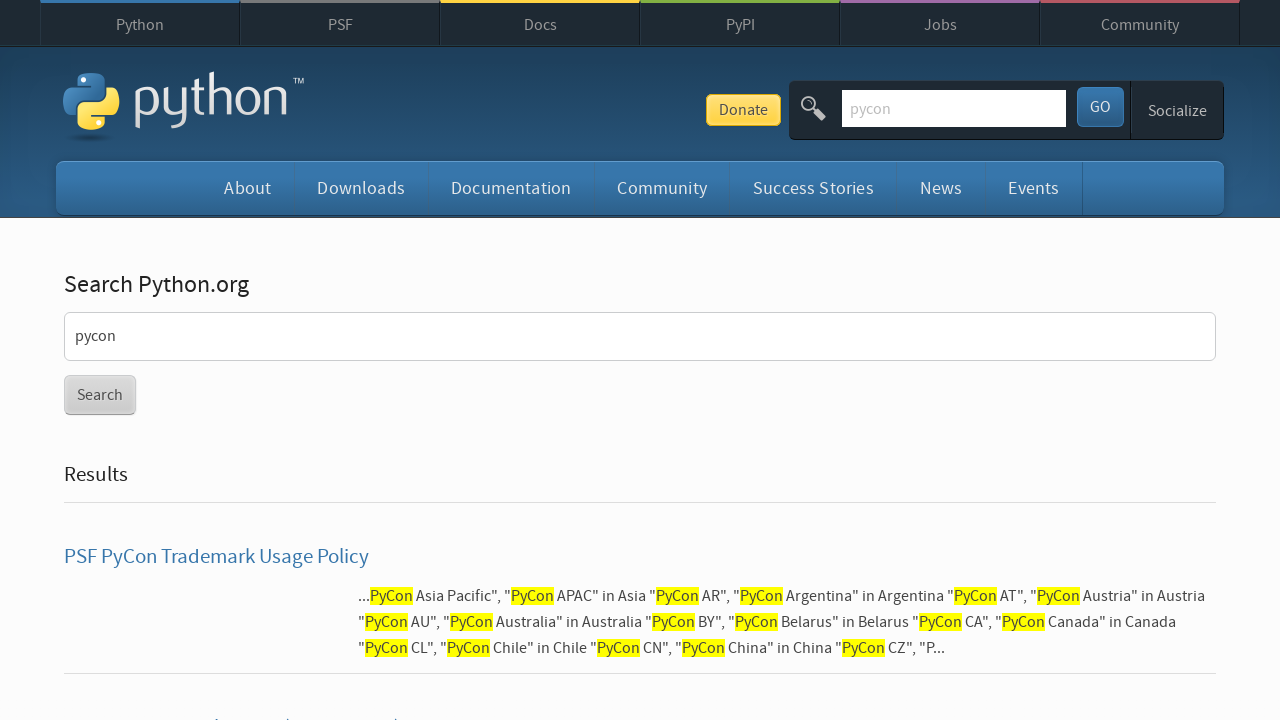